Tests a registration form by filling in first name, last name, and email fields, then submits the form and verifies the success message is displayed.

Starting URL: http://suninjuly.github.io/registration1.html

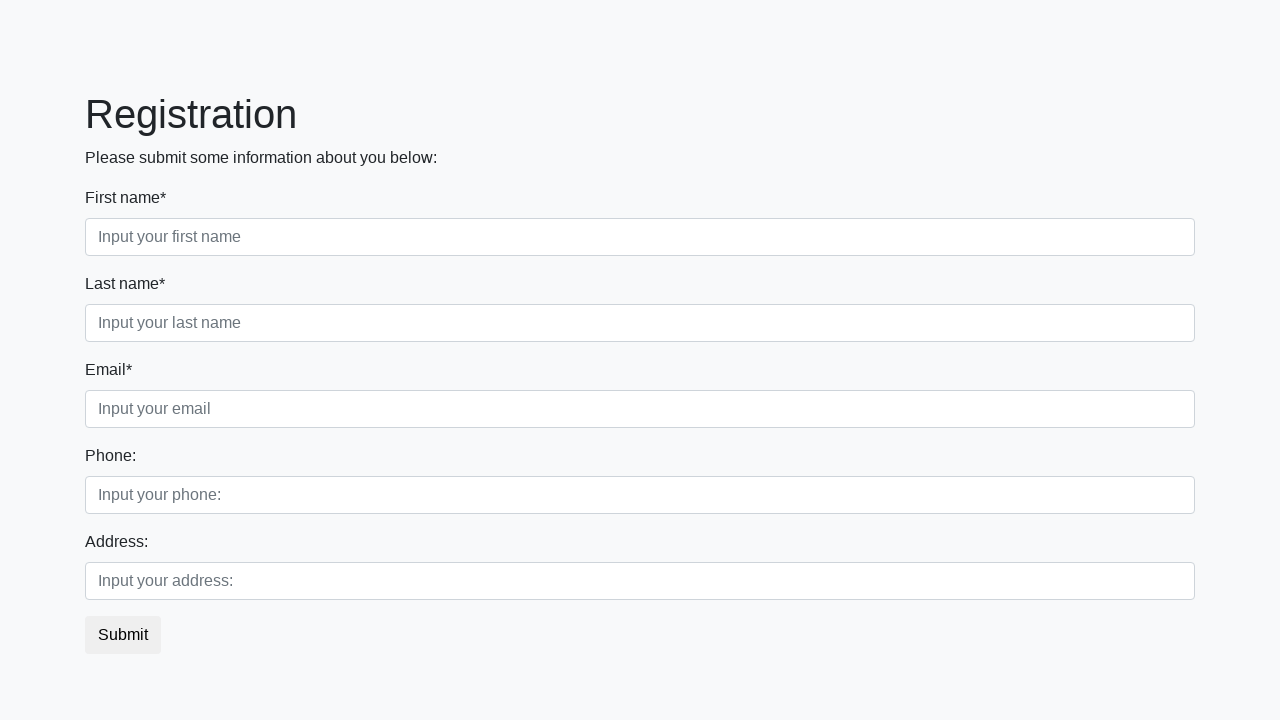

Filled first name field with 'Ivan' on //div[@class="first_block"]/div/input[@class="form-control first"]
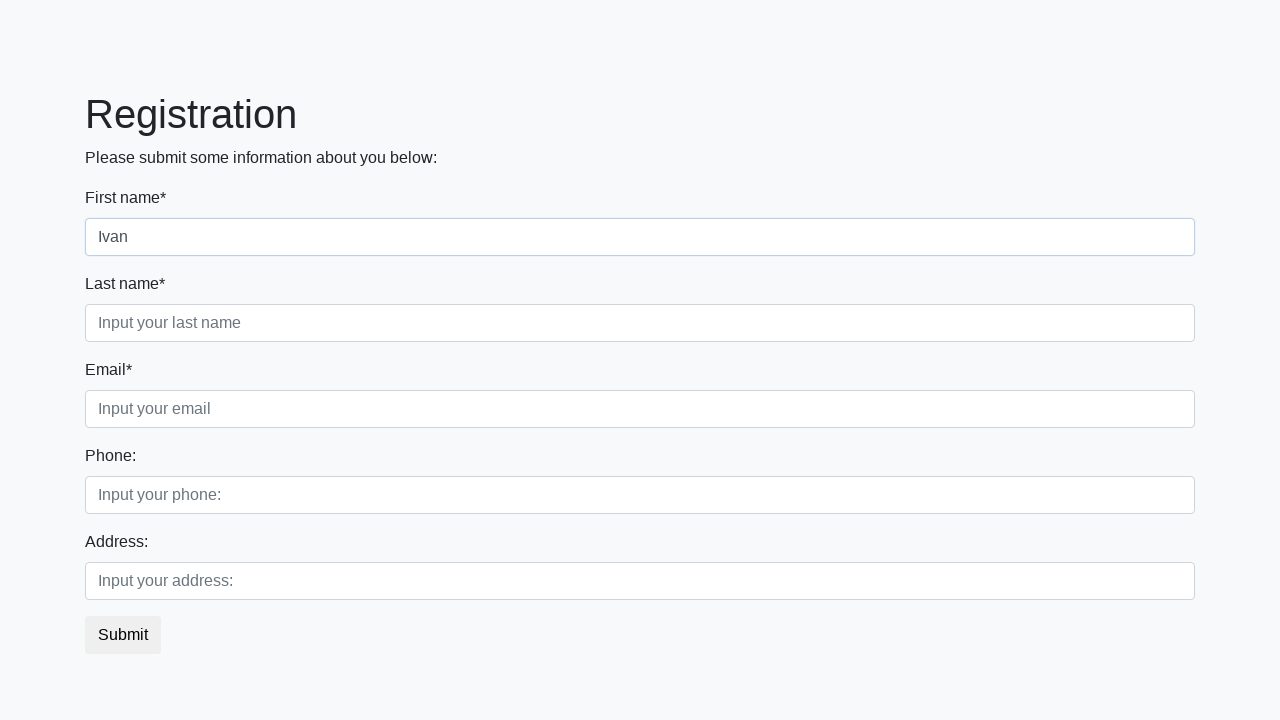

Filled last name field with 'Ivanov' on //div[@class="first_block"]/div/input[@class="form-control second"]
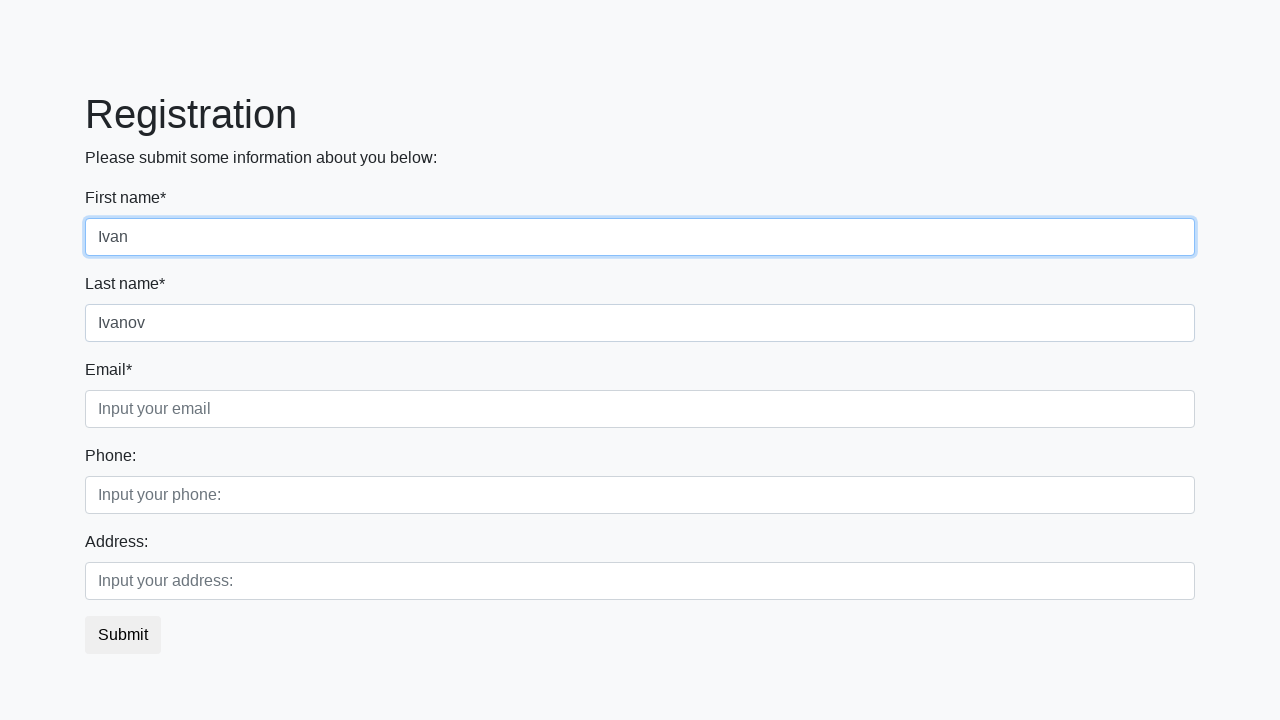

Filled email field with 'Ivan@YA.RU' on //div[@class="first_block"]/div/input[@class="form-control third"]
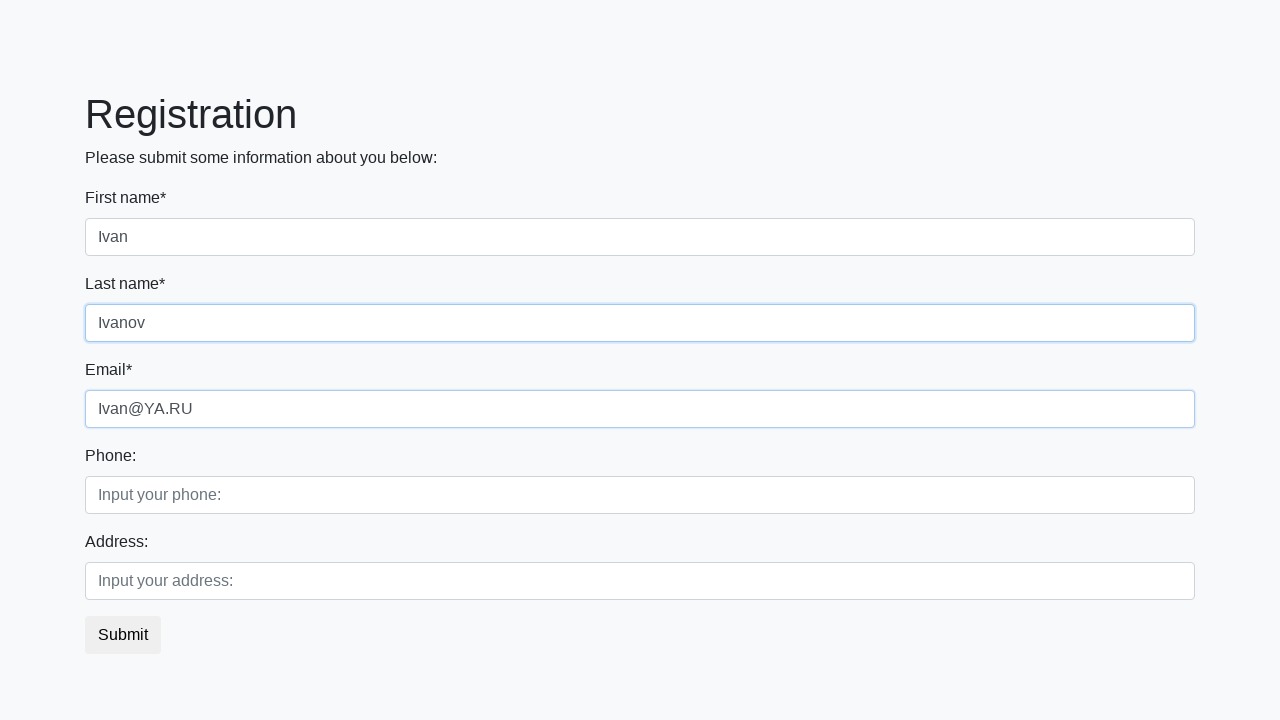

Clicked submit button to register at (123, 635) on button.btn
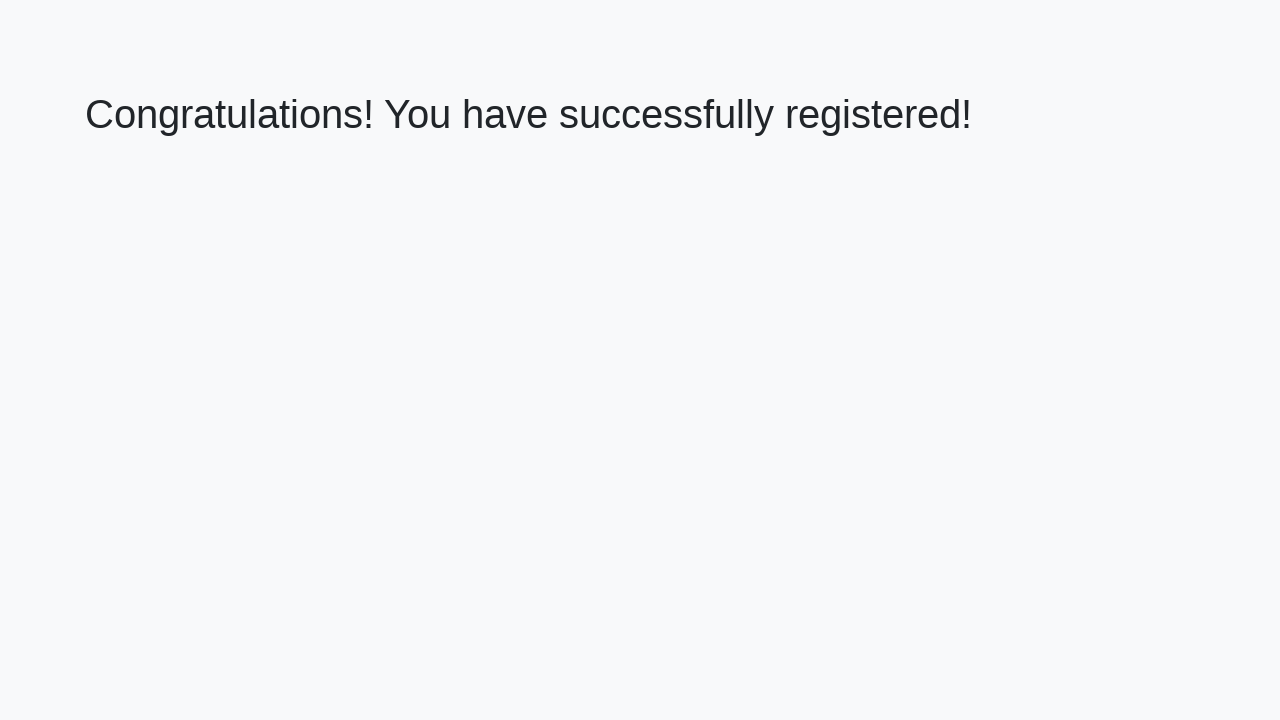

Success message heading appeared
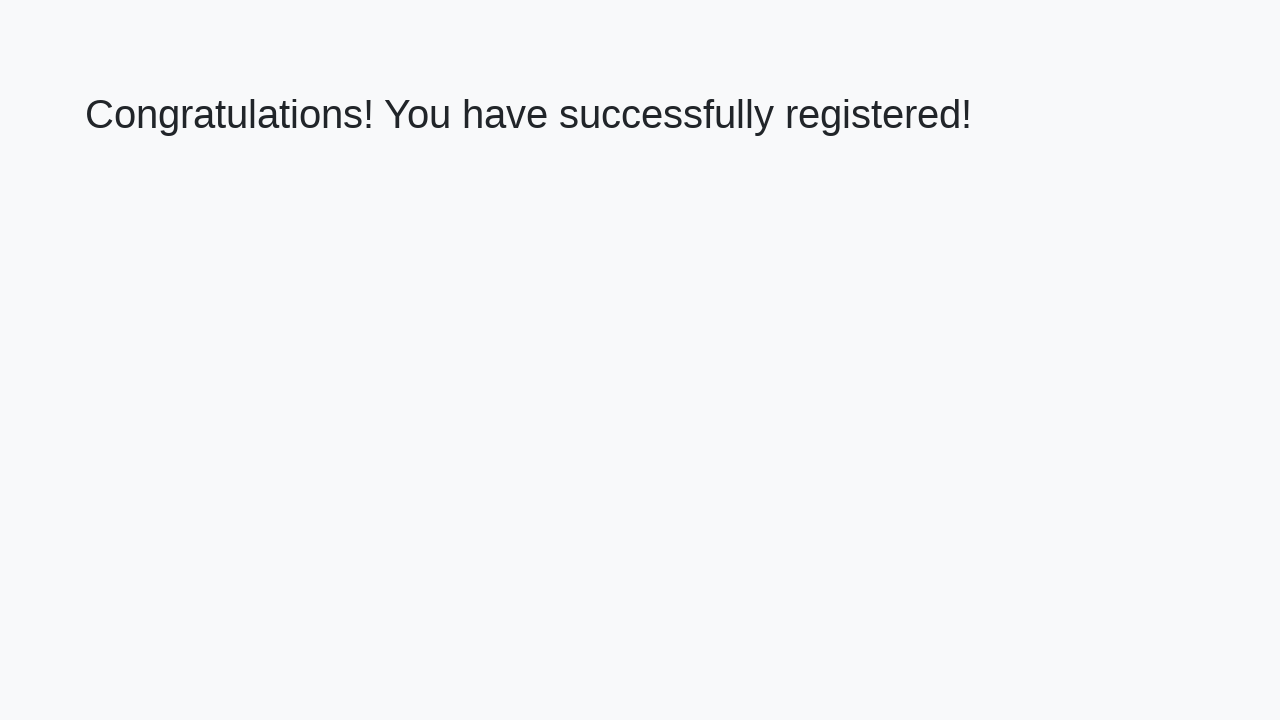

Retrieved success message text
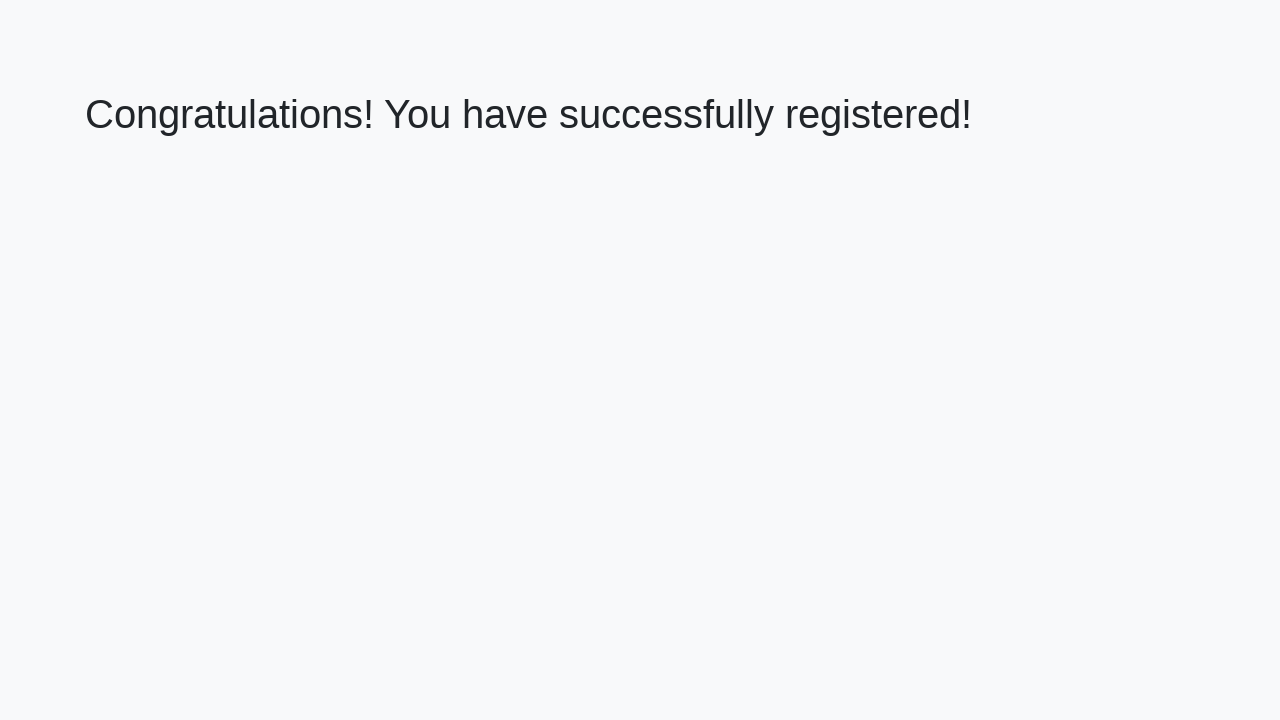

Verified success message: 'Congratulations! You have successfully registered!'
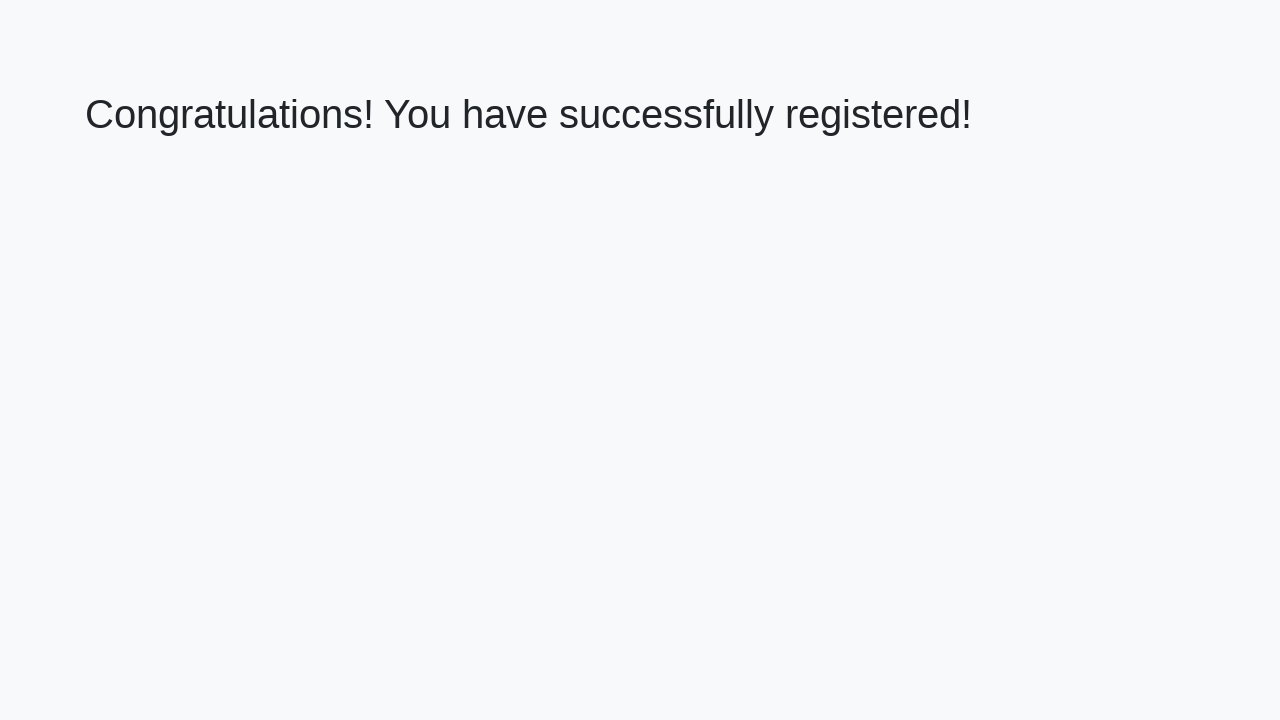

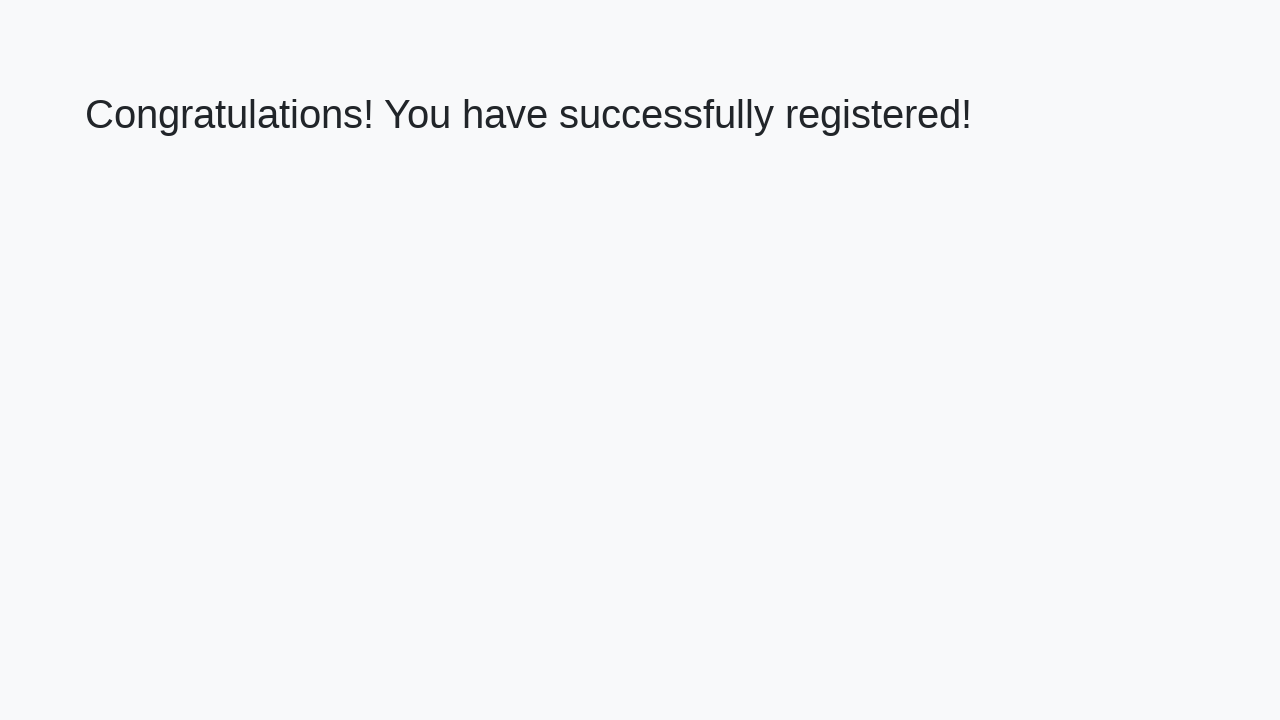